Tests JavaScript prompt dialog by clicking a button that triggers a JS prompt, entering text, accepting it, and verifying the entered text appears in the result

Starting URL: https://the-internet.herokuapp.com/javascript_alerts

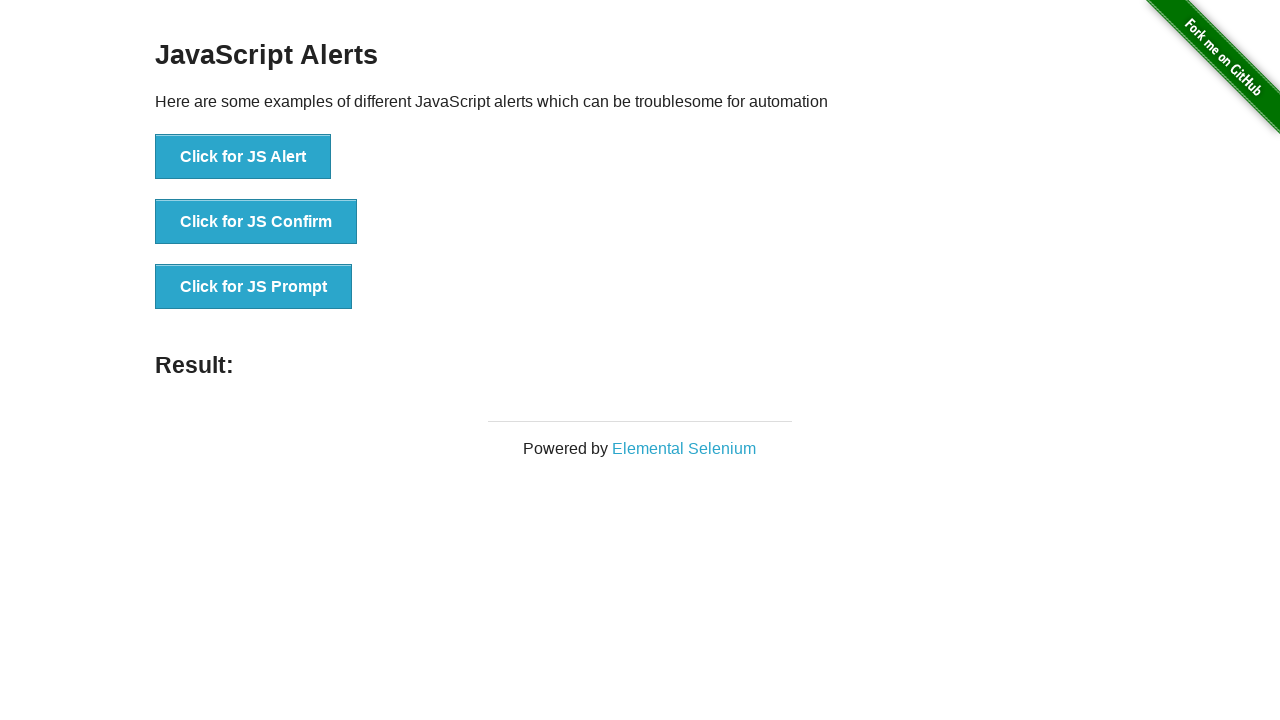

Set up dialog handler to accept prompt with 'Hello World'
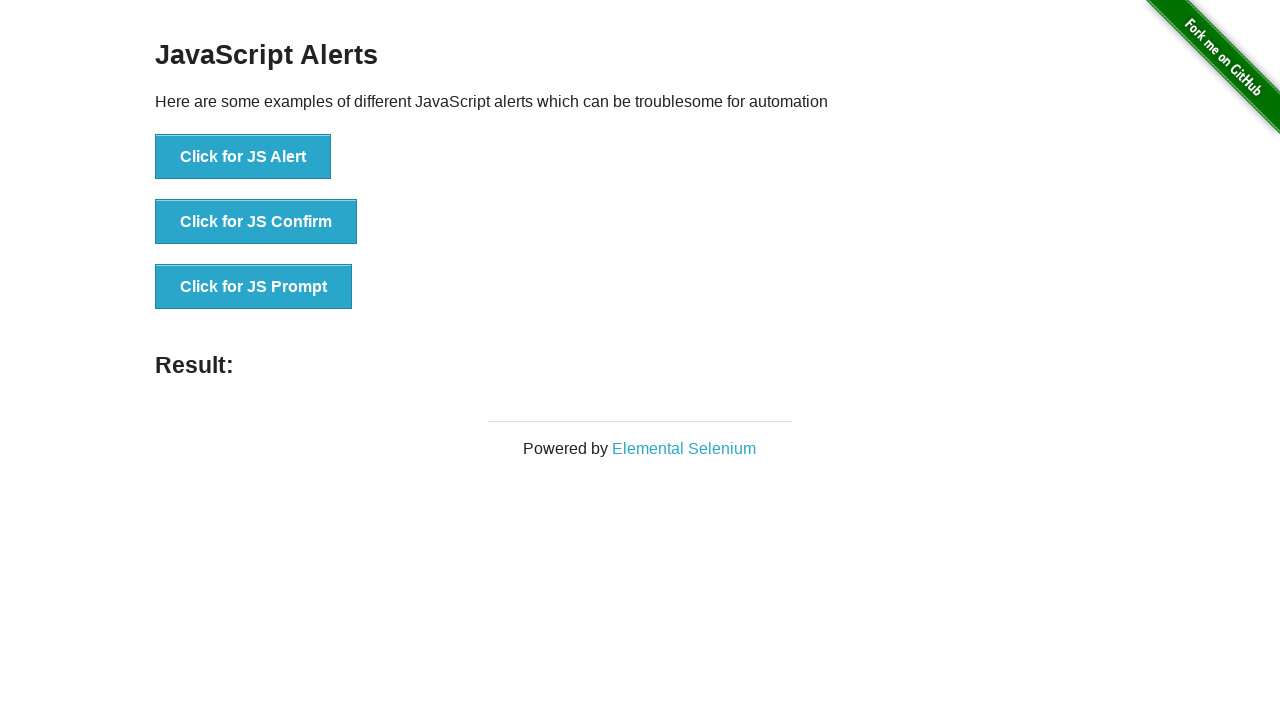

Clicked button to trigger JavaScript prompt dialog at (254, 287) on xpath=//button[text()='Click for JS Prompt']
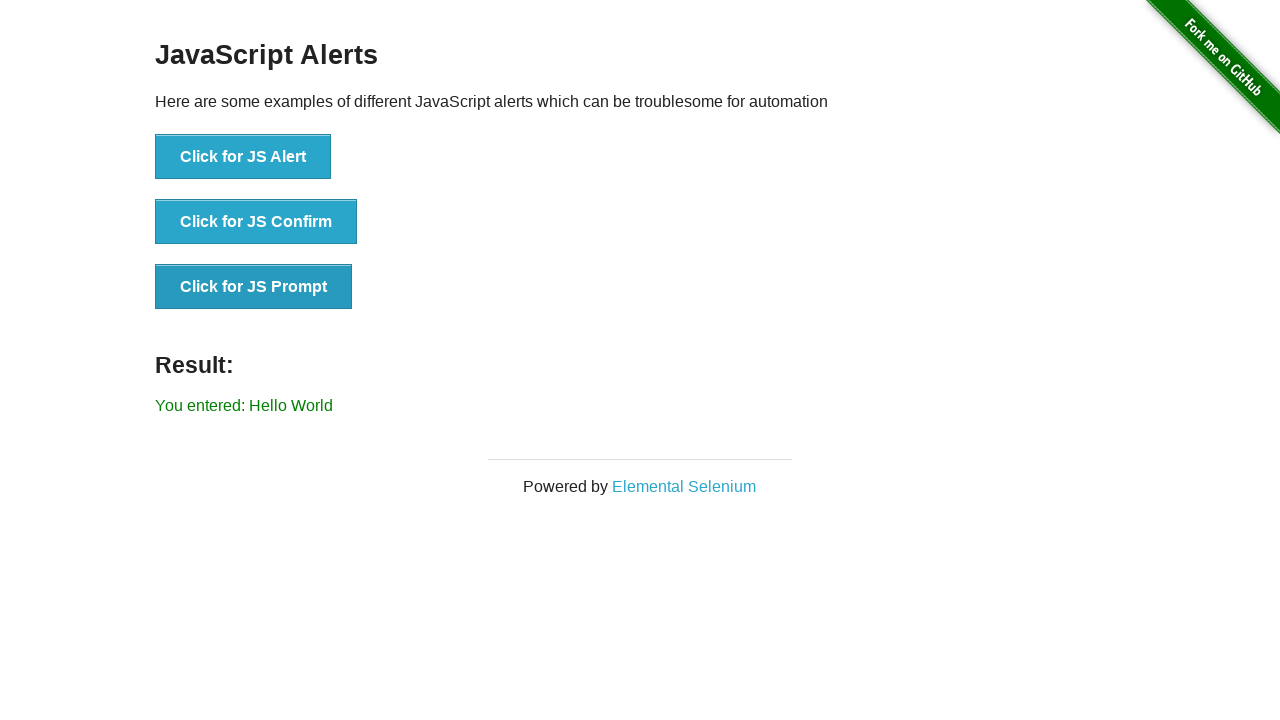

Result element appeared on page
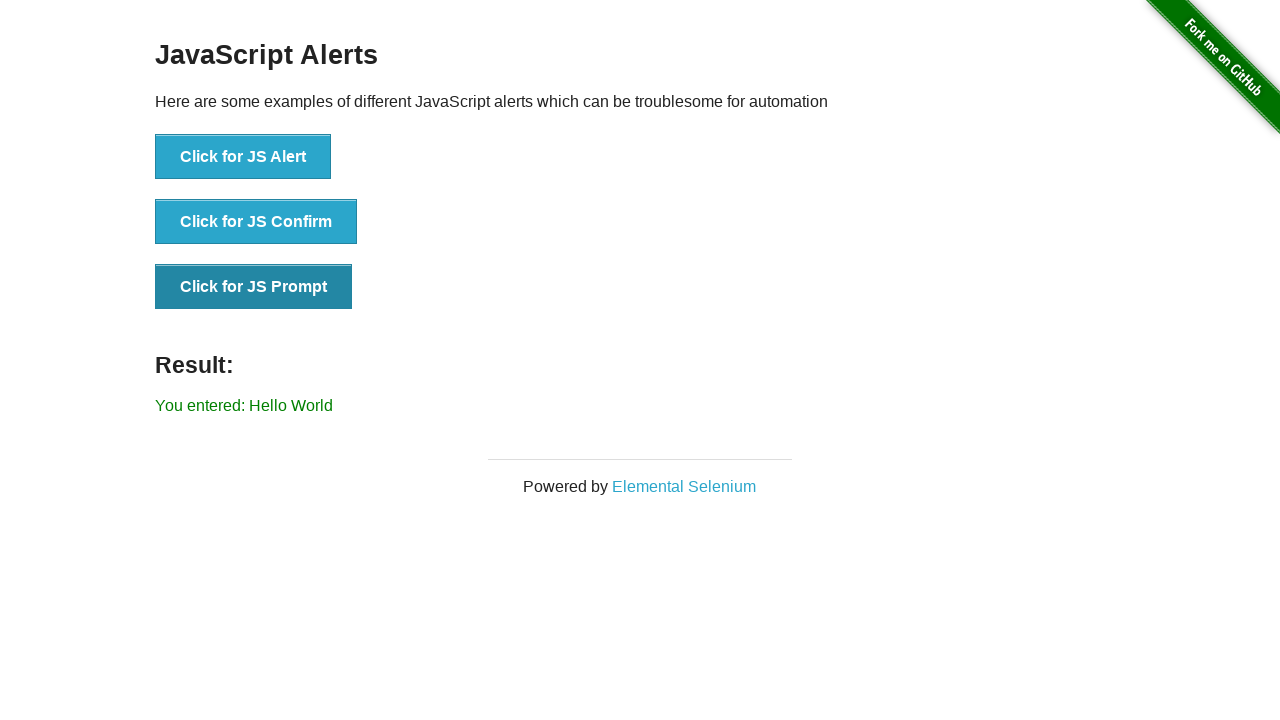

Retrieved result text from page
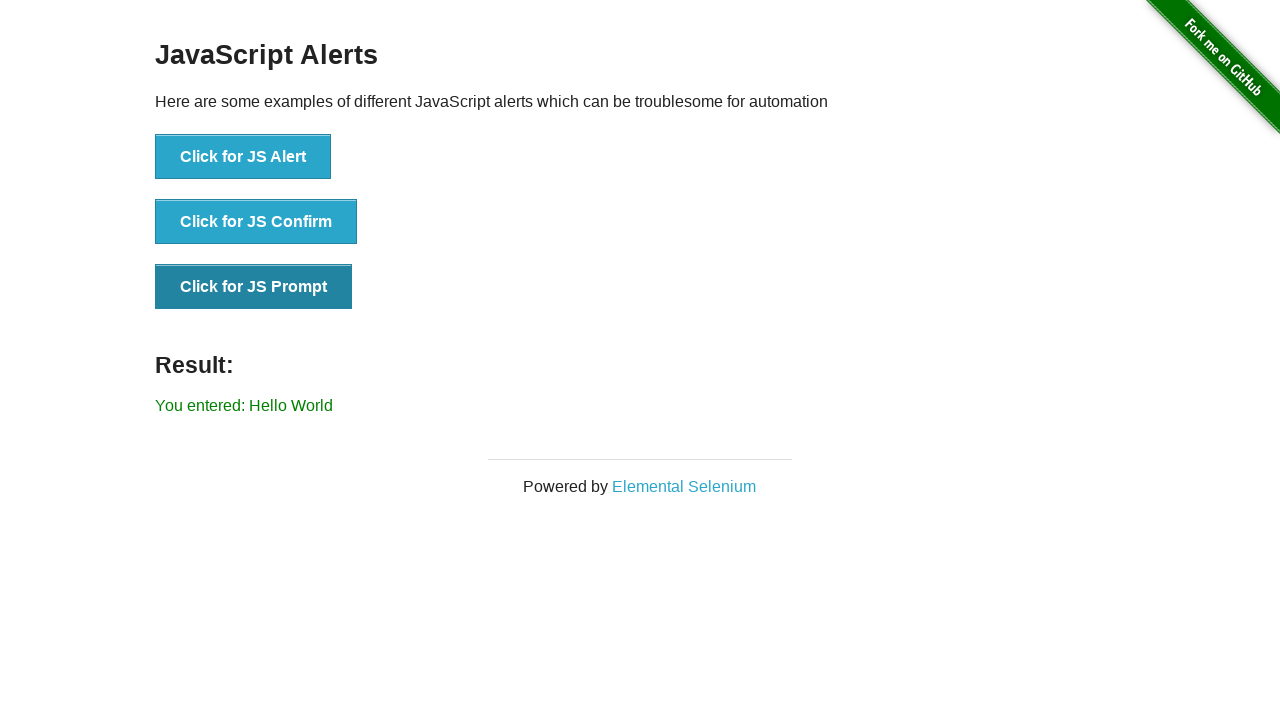

Verified that entered text 'Hello World' appears in result
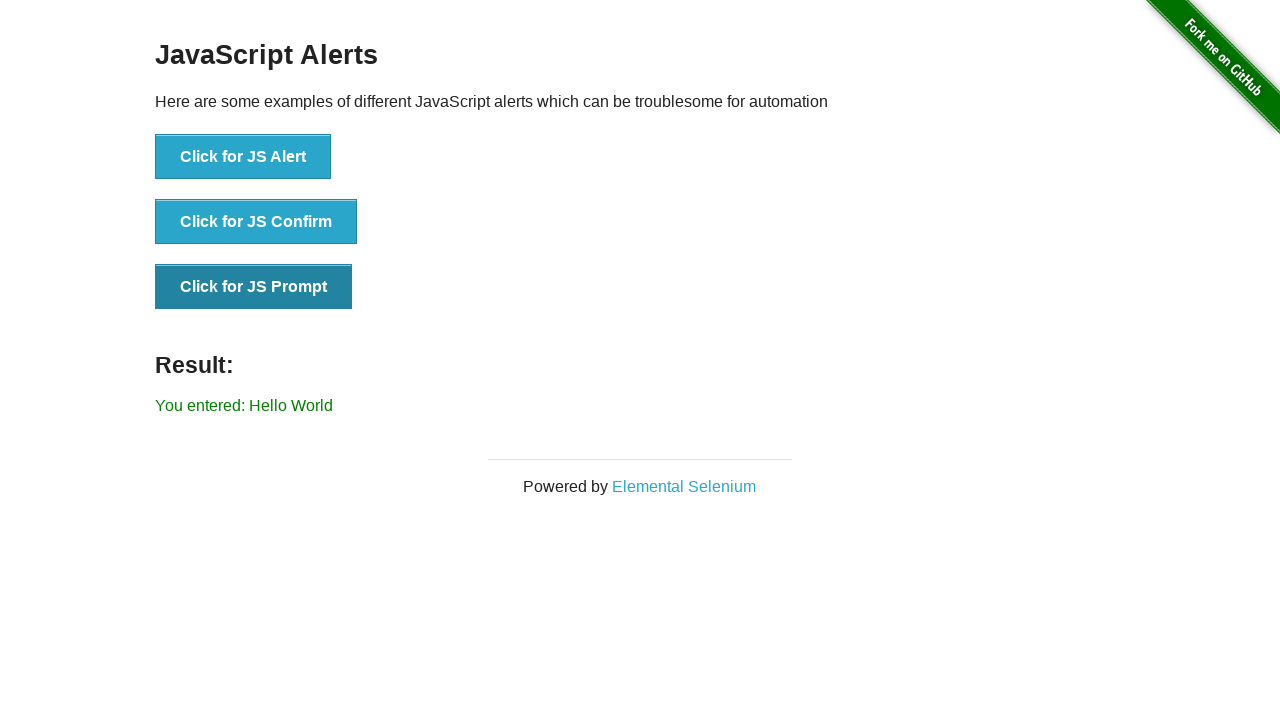

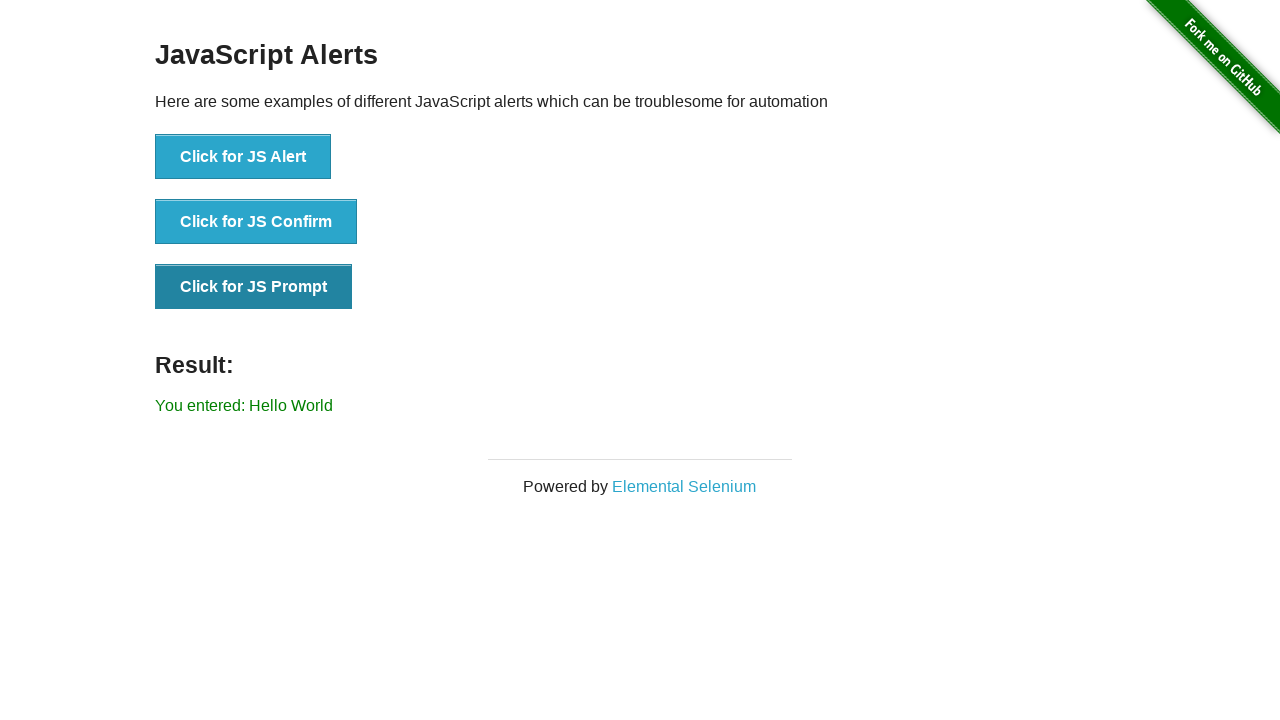